Navigates to the CoinMarketCap page for NEM cryptocurrency and views the page content

Starting URL: https://coinmarketcap.com/currencies/nem/

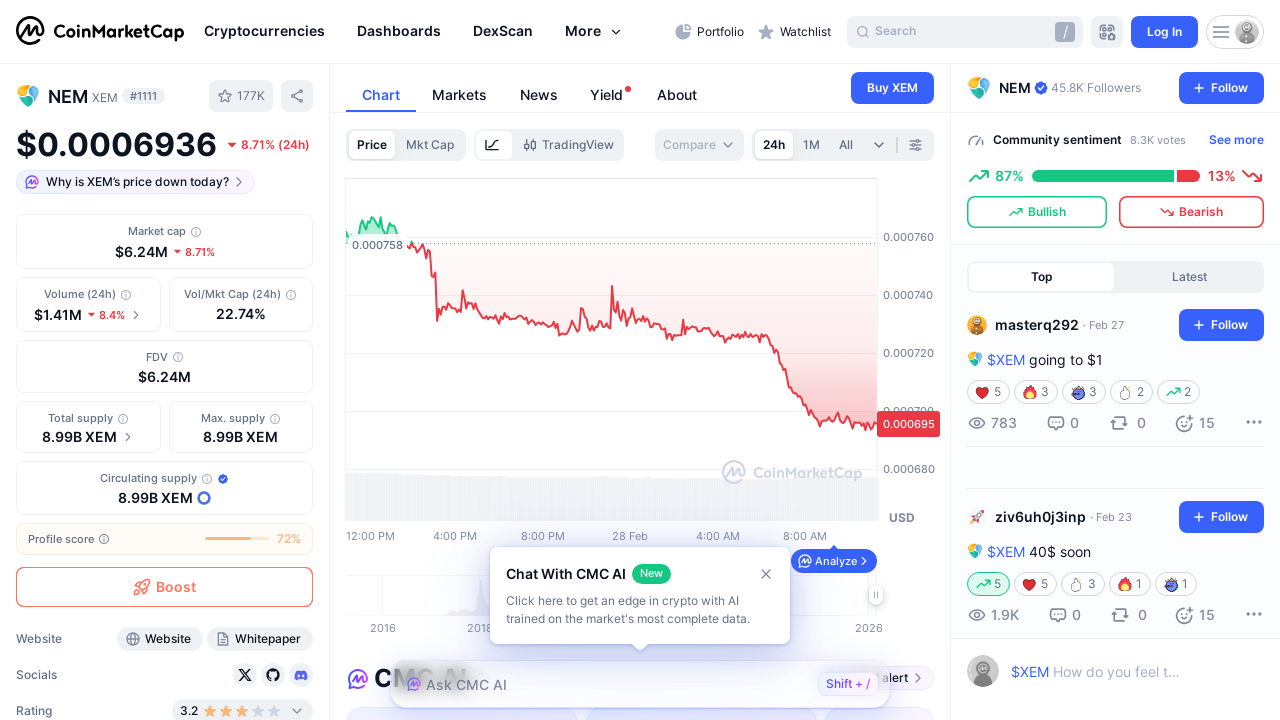

Navigated to CoinMarketCap NEM cryptocurrency page
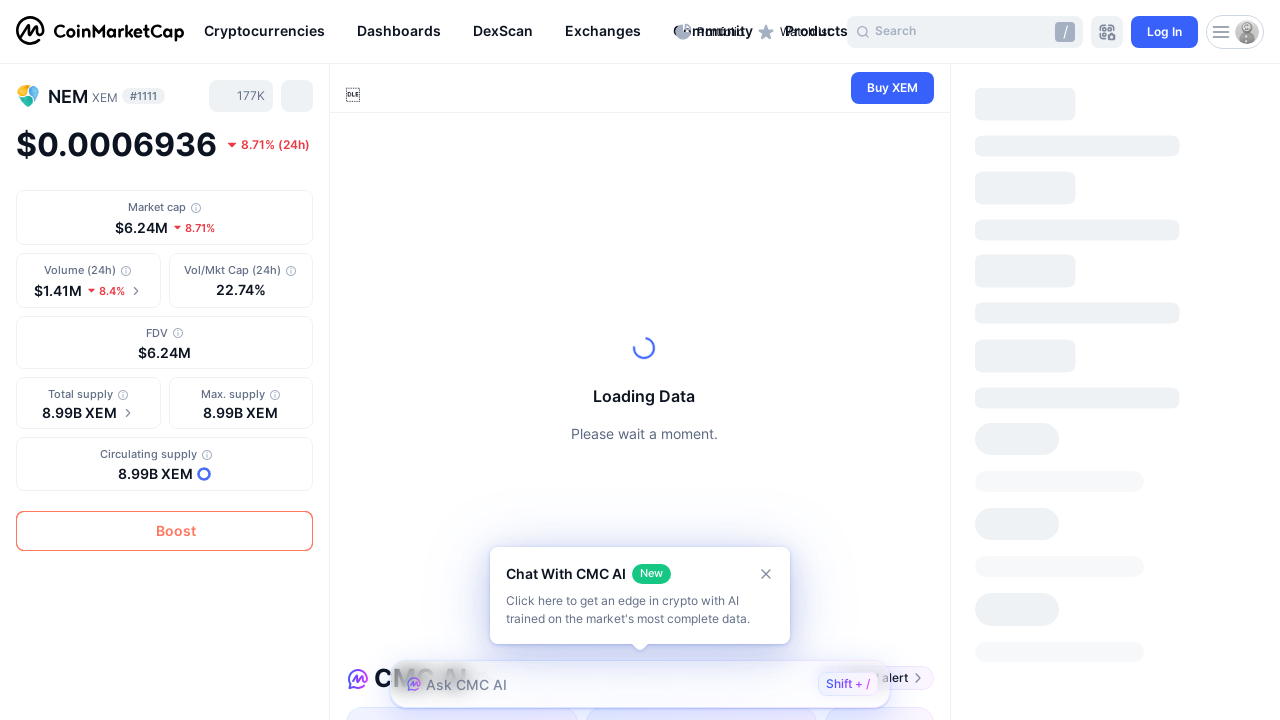

Page content loaded and DOM is ready
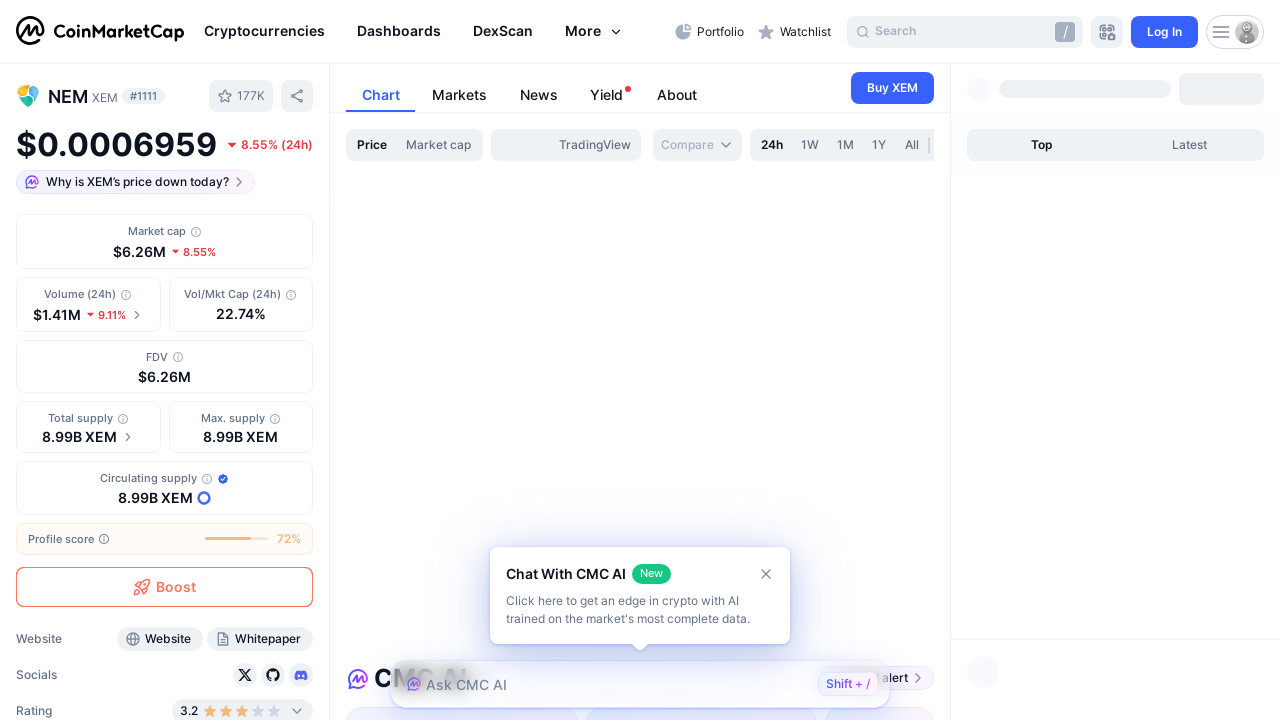

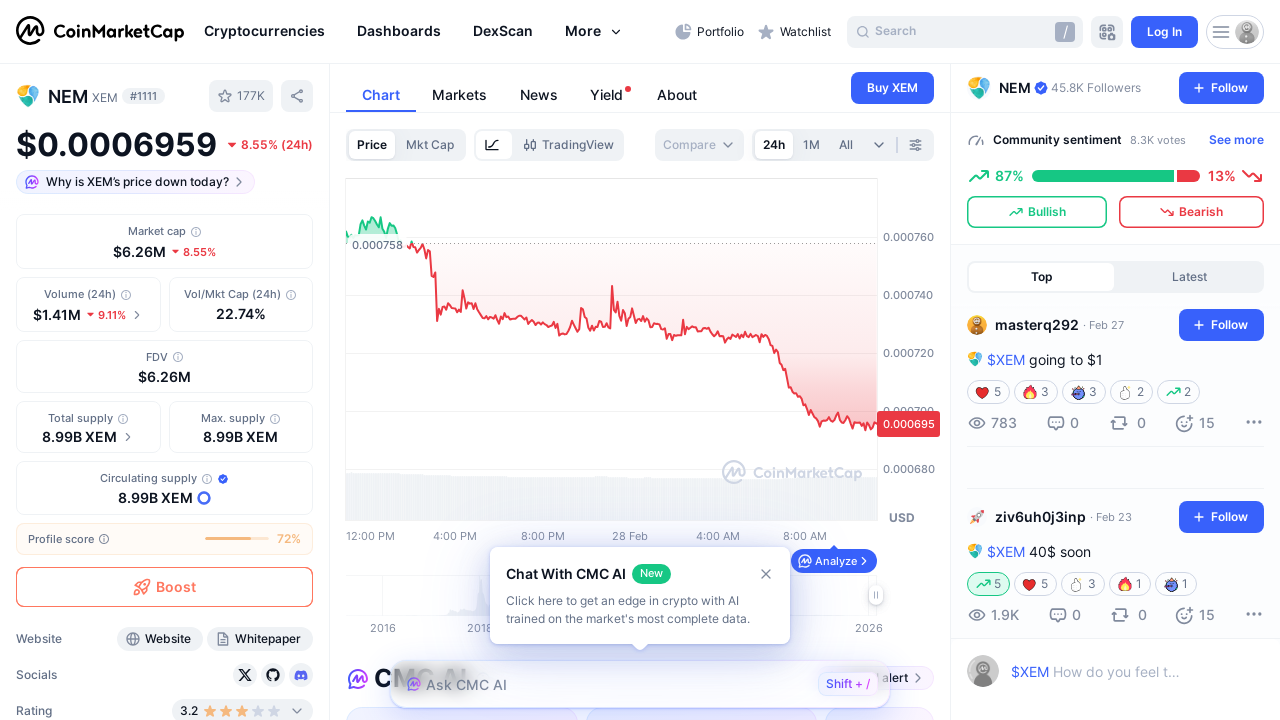